Tests W3Schools search functionality by searching for "Java Tutorial" and verifying the result page heading

Starting URL: https://www.w3schools.com/

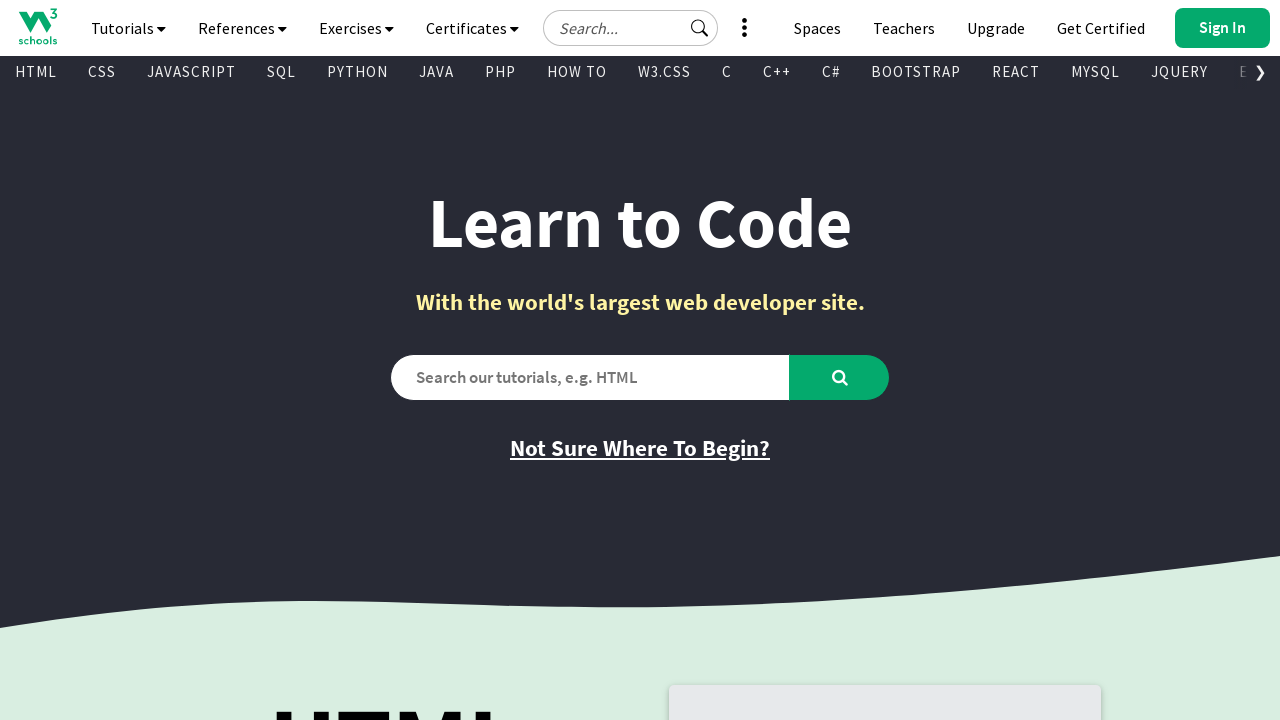

Filled search field with 'Java Tutorial' on #search2
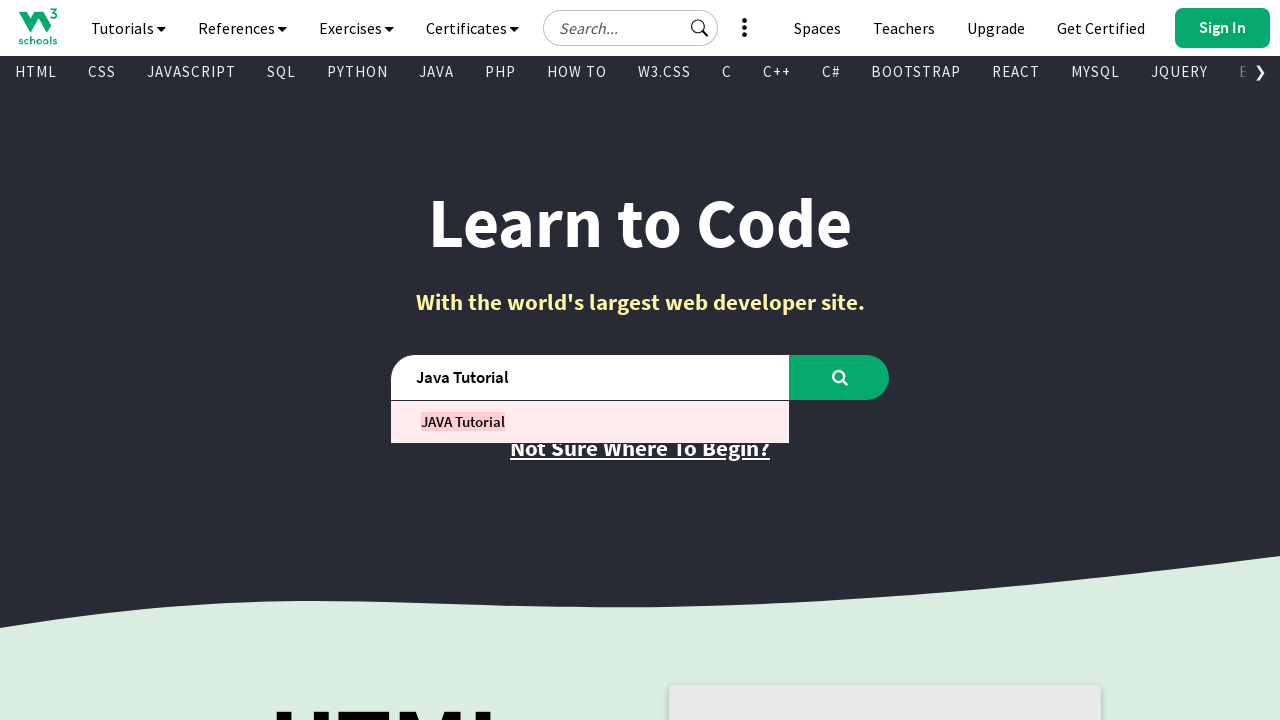

Pressed Enter to submit search on #search2
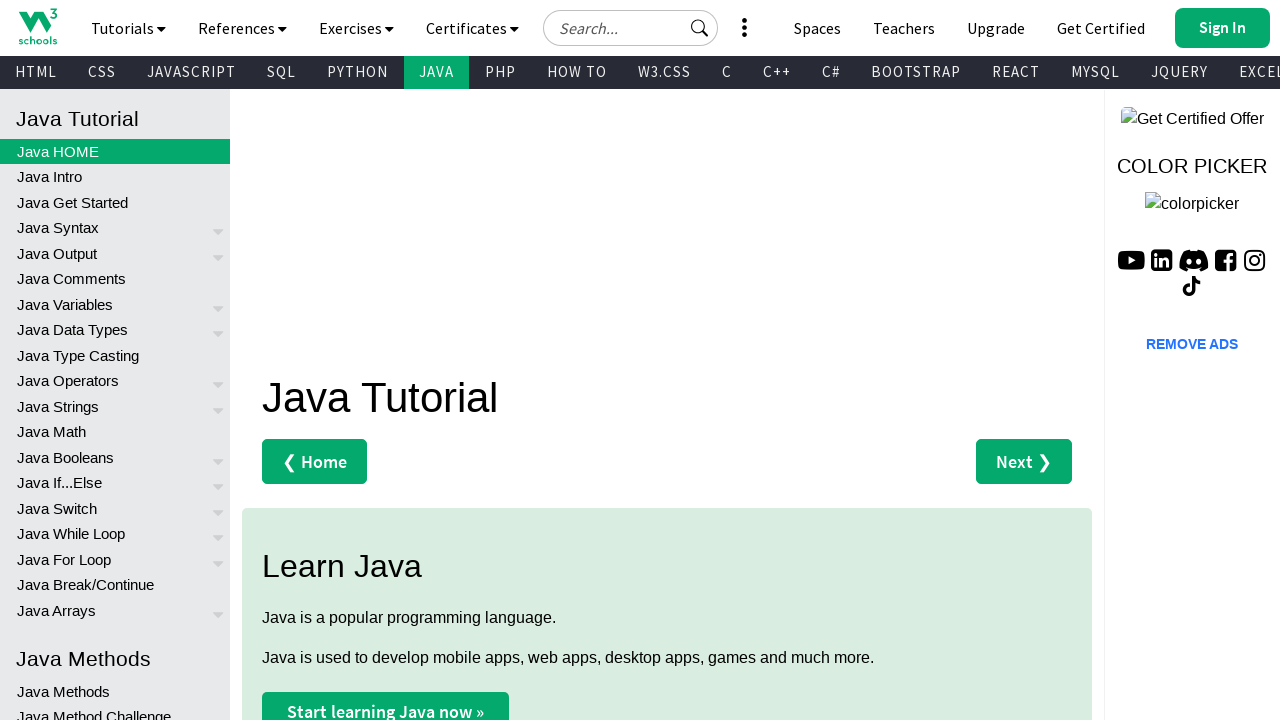

H1 heading appeared on results page
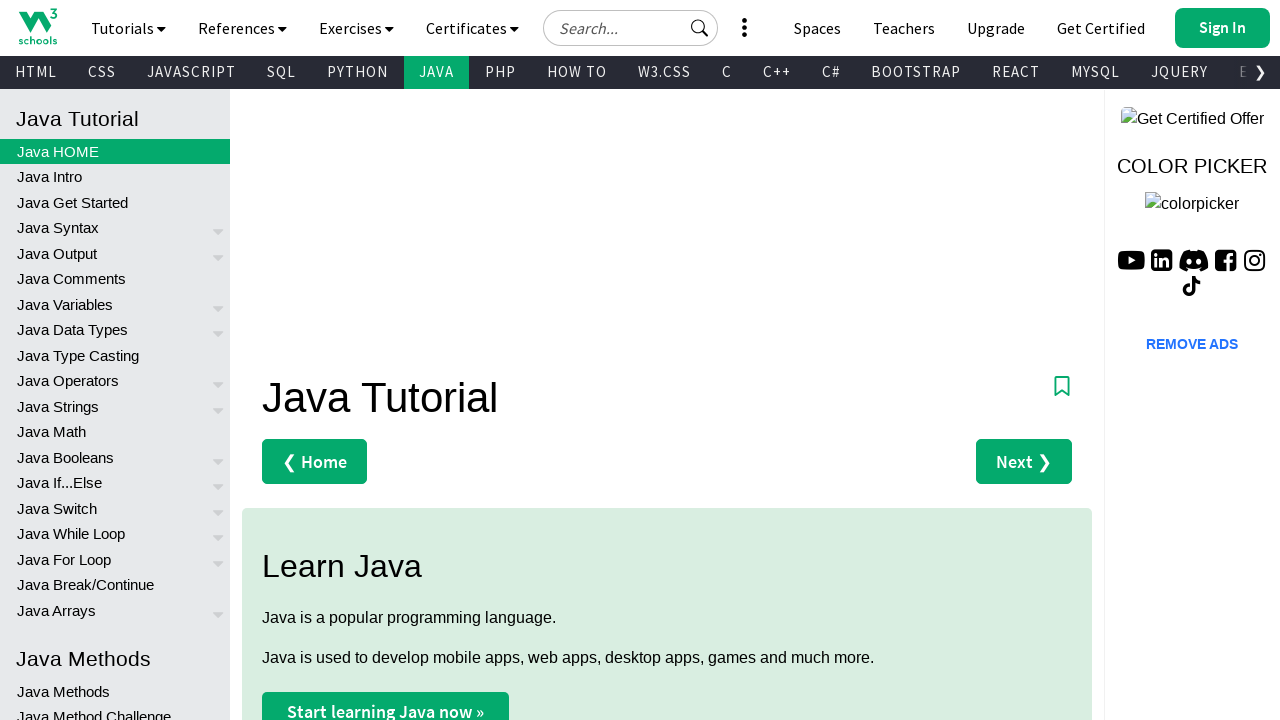

Retrieved H1 heading text content
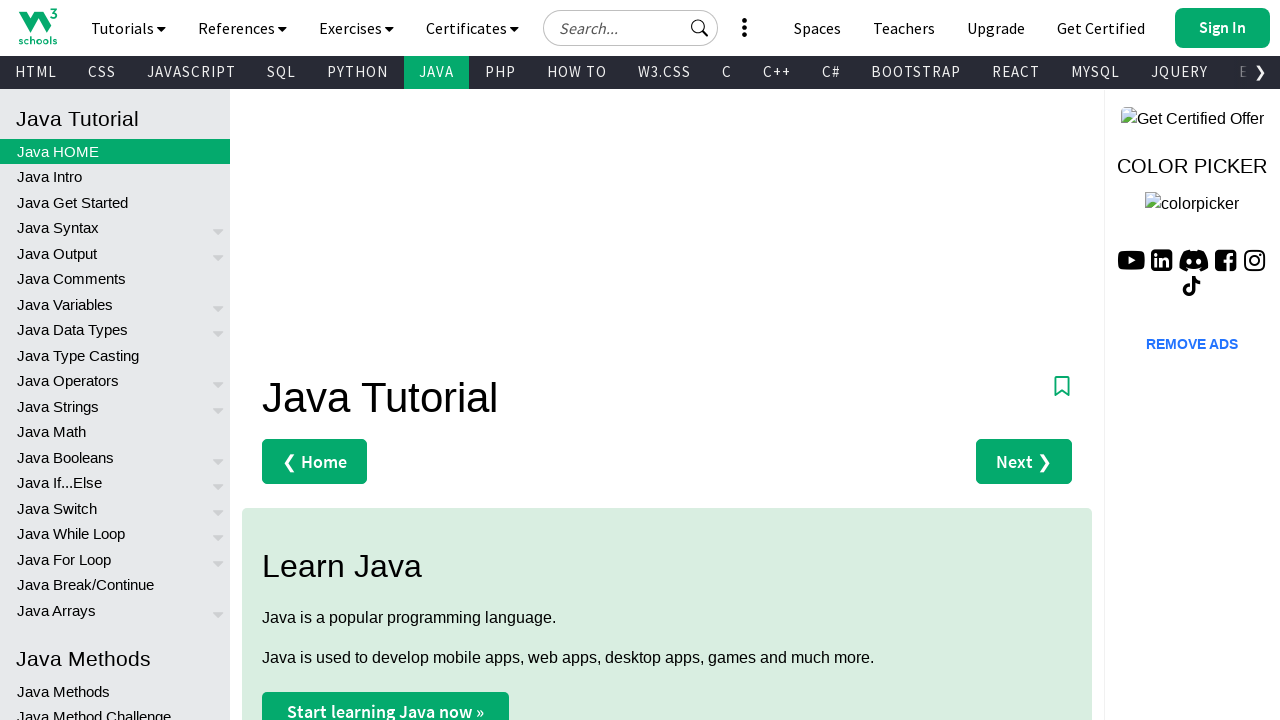

Verified H1 heading equals 'Java Tutorial'
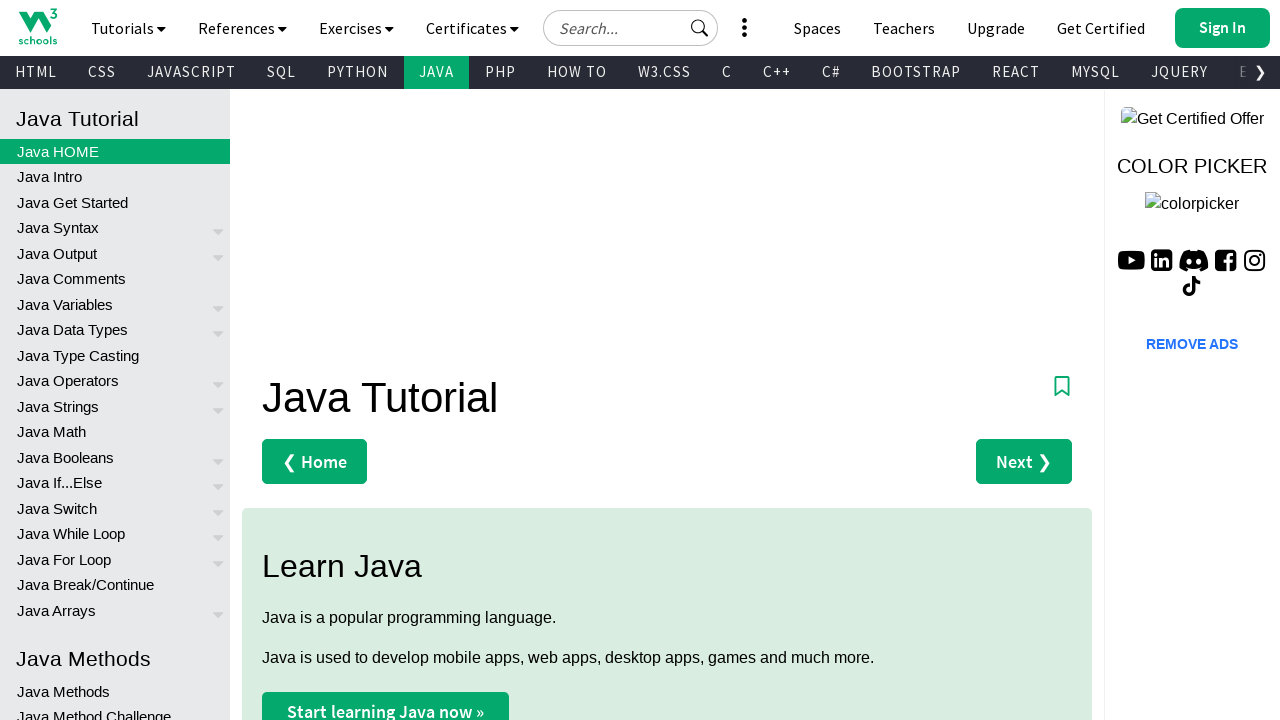

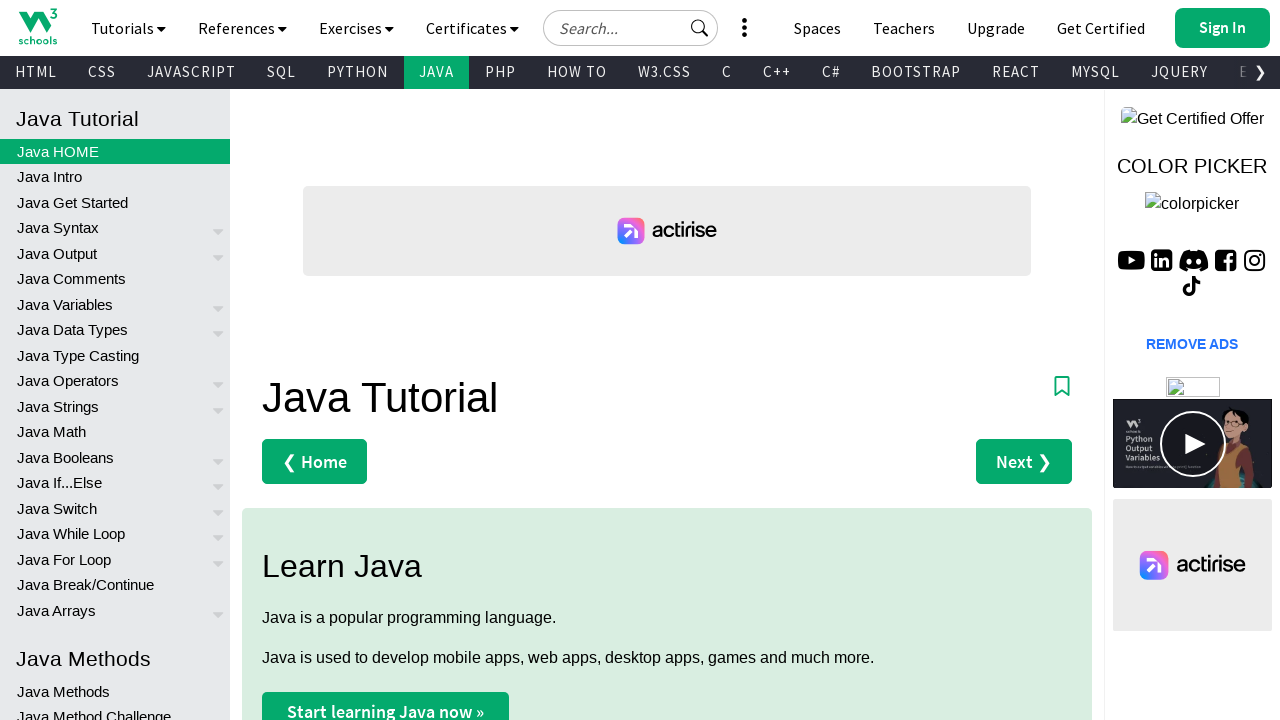